Navigates to the nopCommerce registration page and verifies the URL is correct

Starting URL: https://demo.nopcommerce.com/register

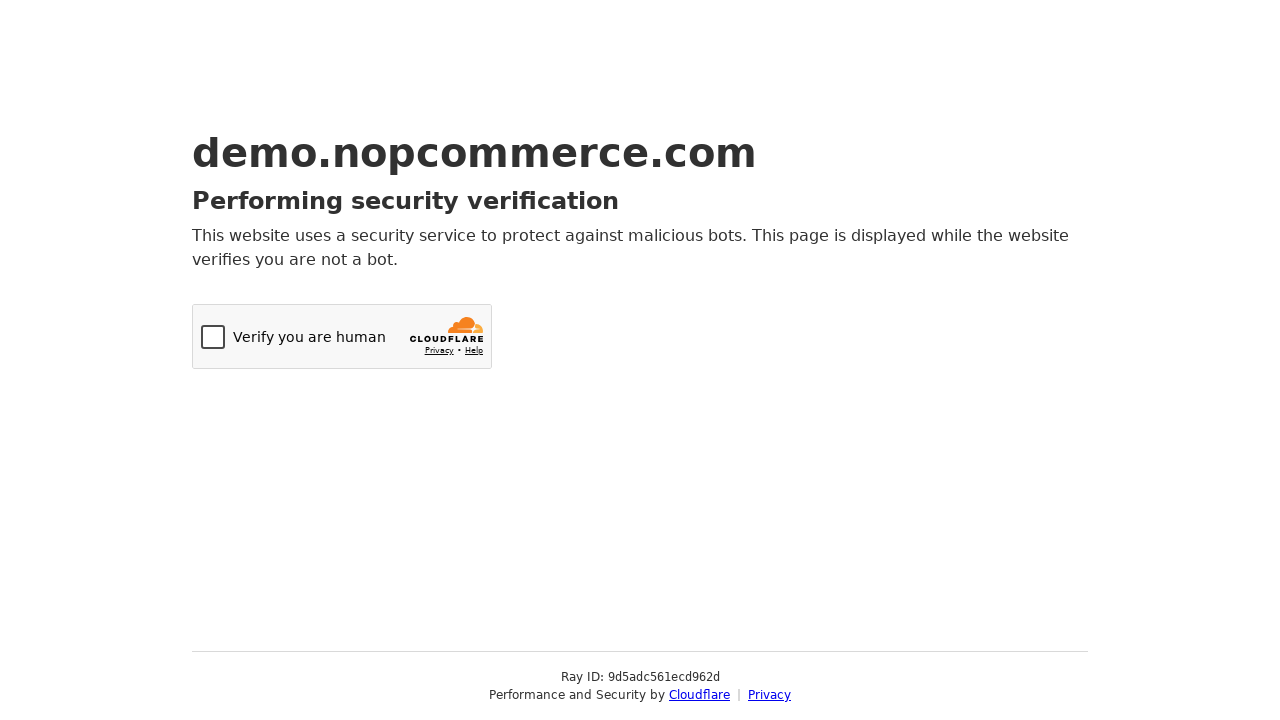

Navigated to nopCommerce registration page
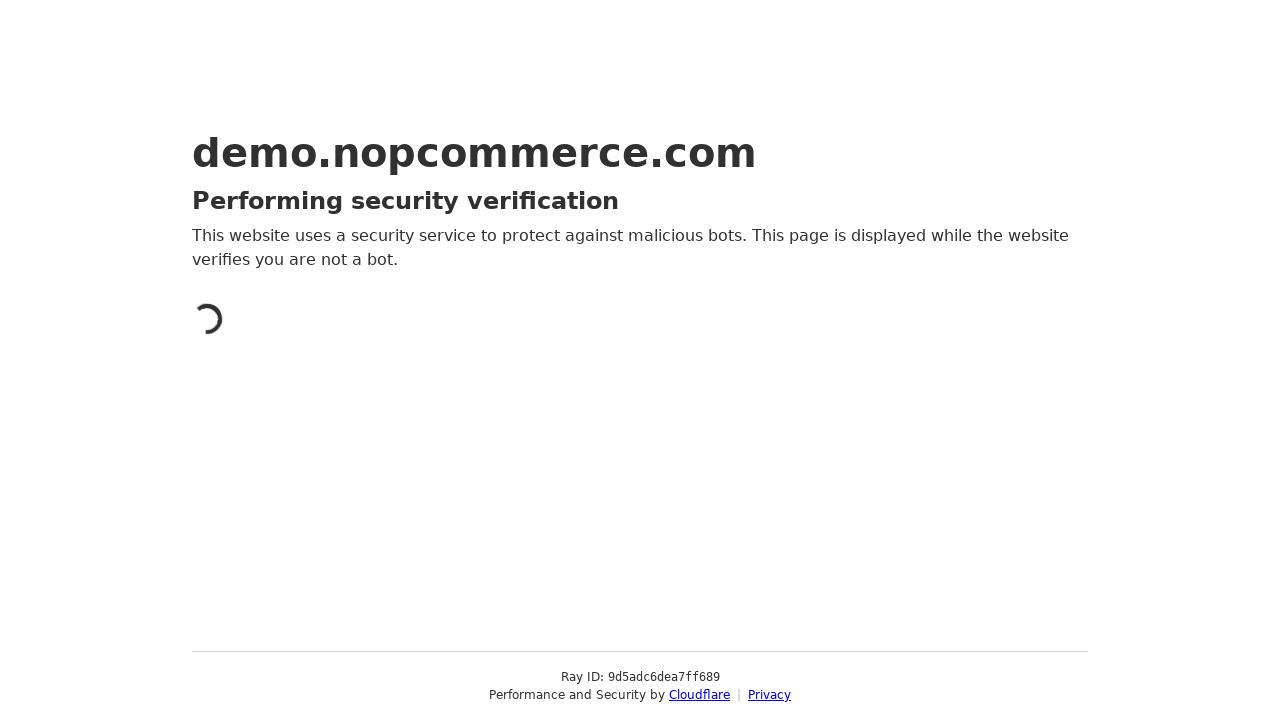

Verified that the current URL matches the expected registration page URL
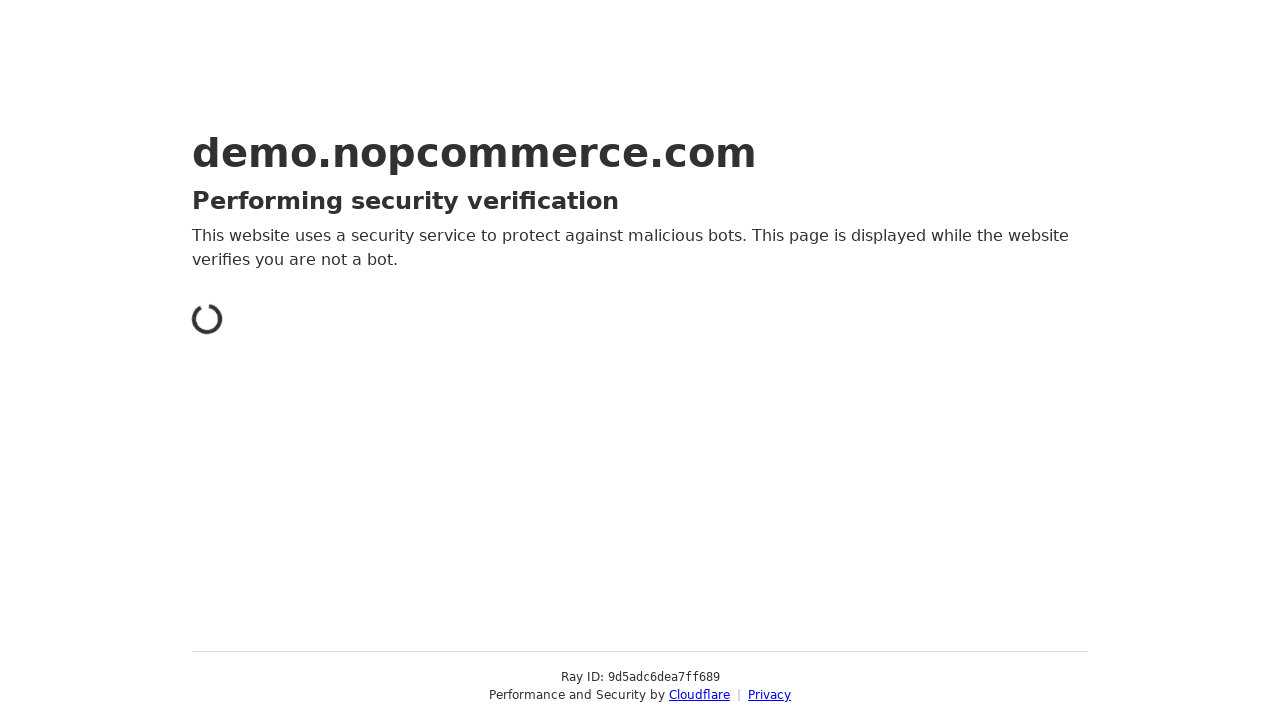

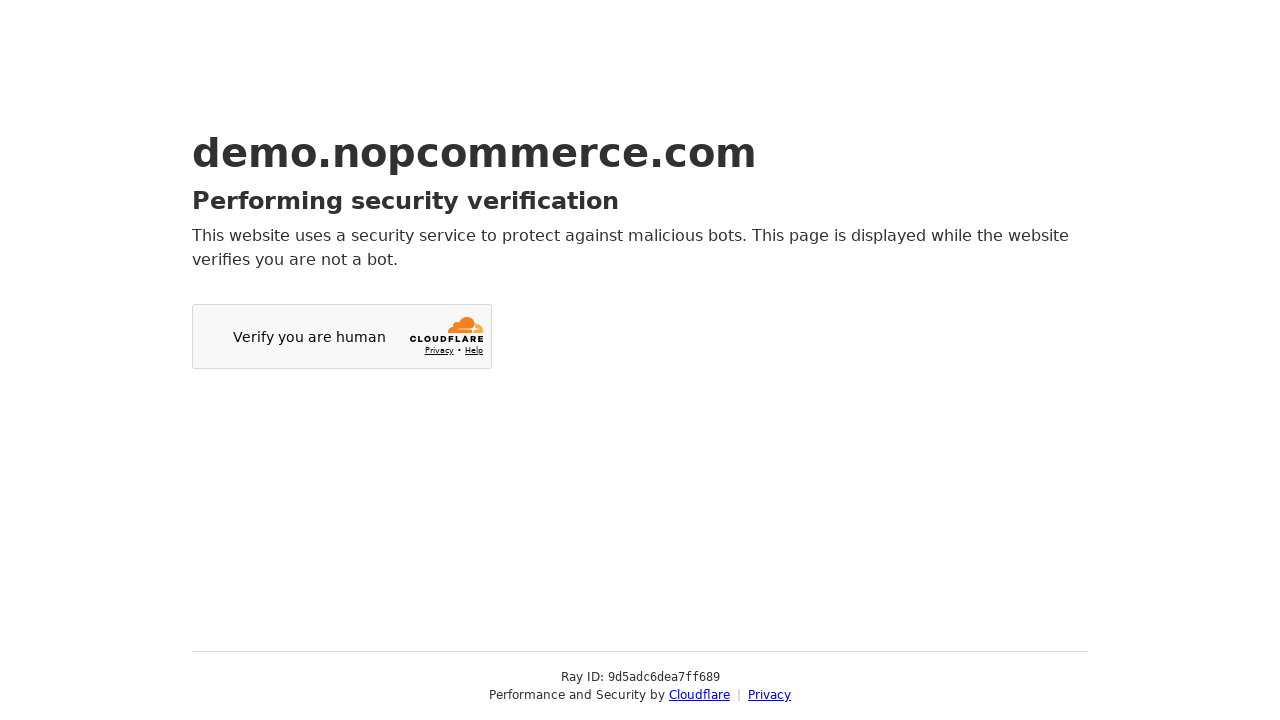